Navigates to the W3Schools HTML tables tutorial page and verifies that the example customers table is displayed with its rows.

Starting URL: https://www.w3schools.com/html/html_tables.asp

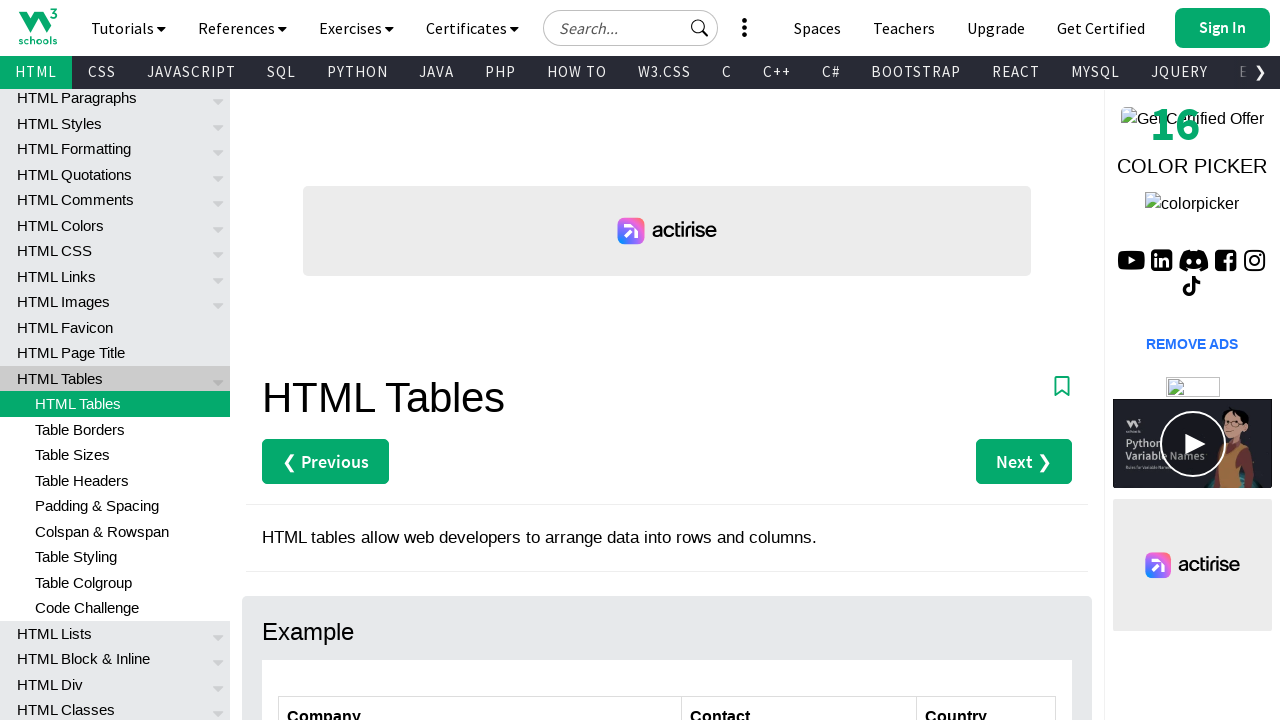

Navigated to W3Schools HTML tables tutorial page
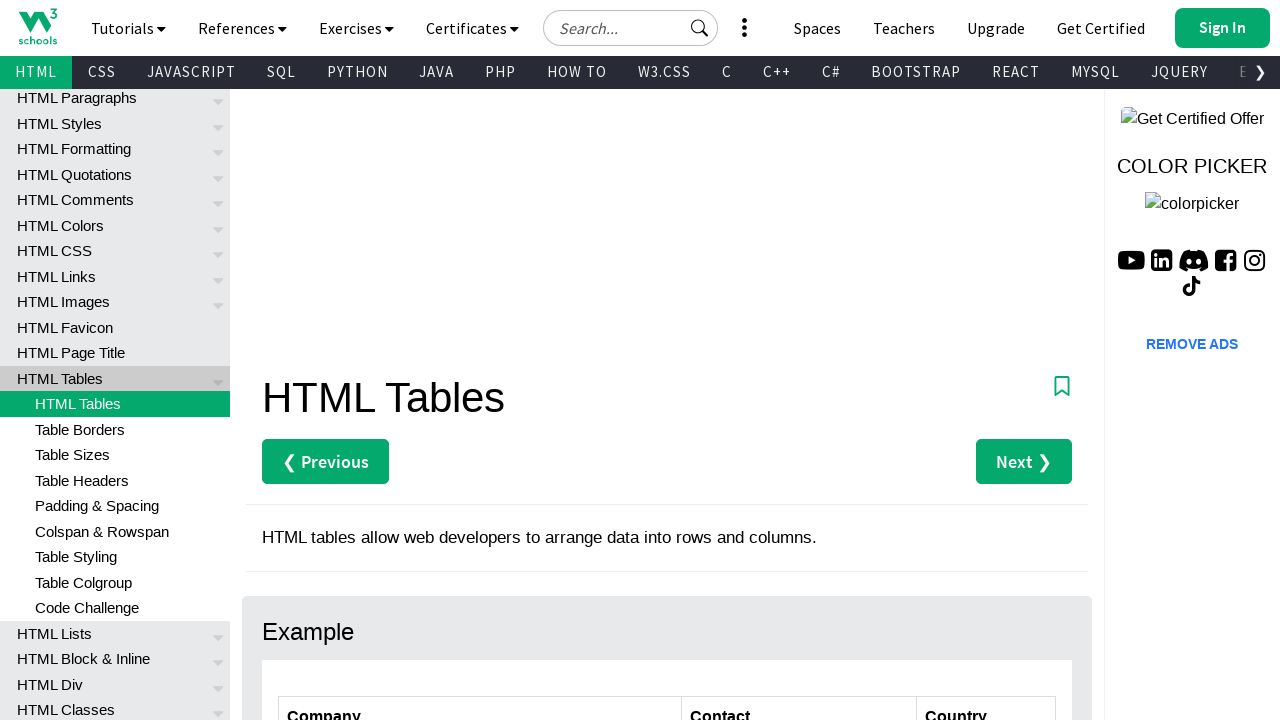

Customers table is visible on the page
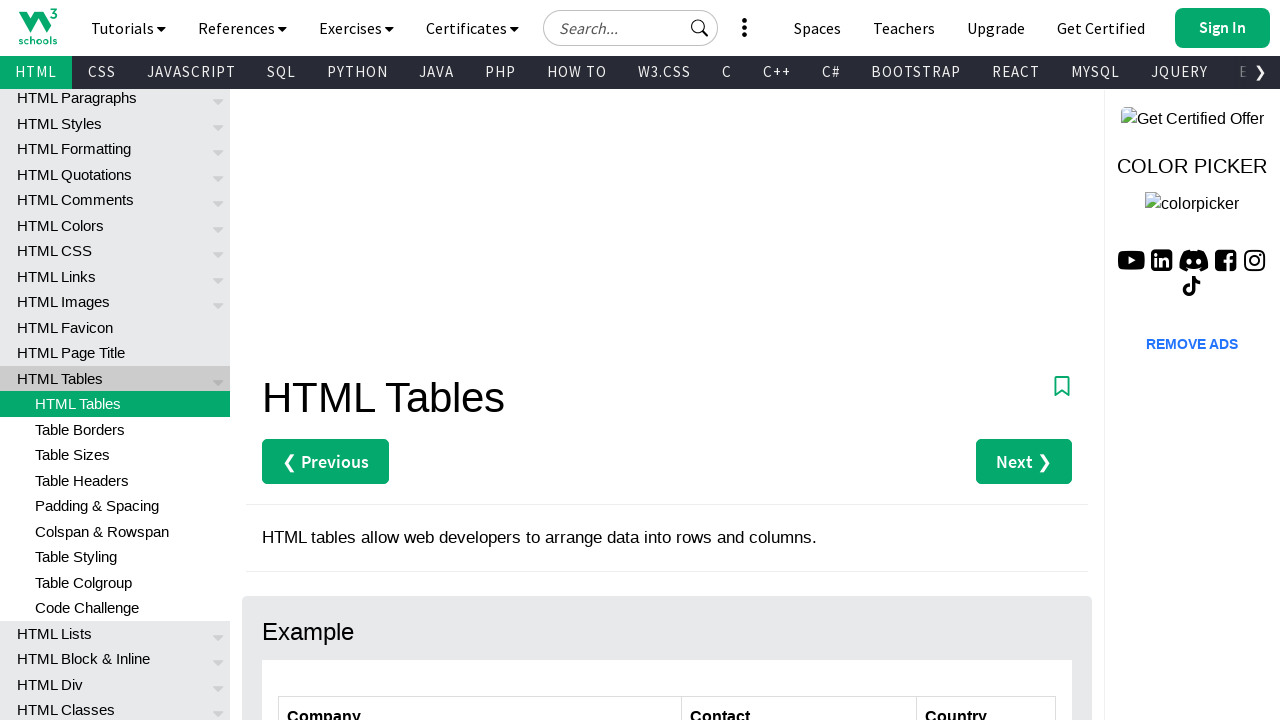

Verified customers table has at least 7 rows
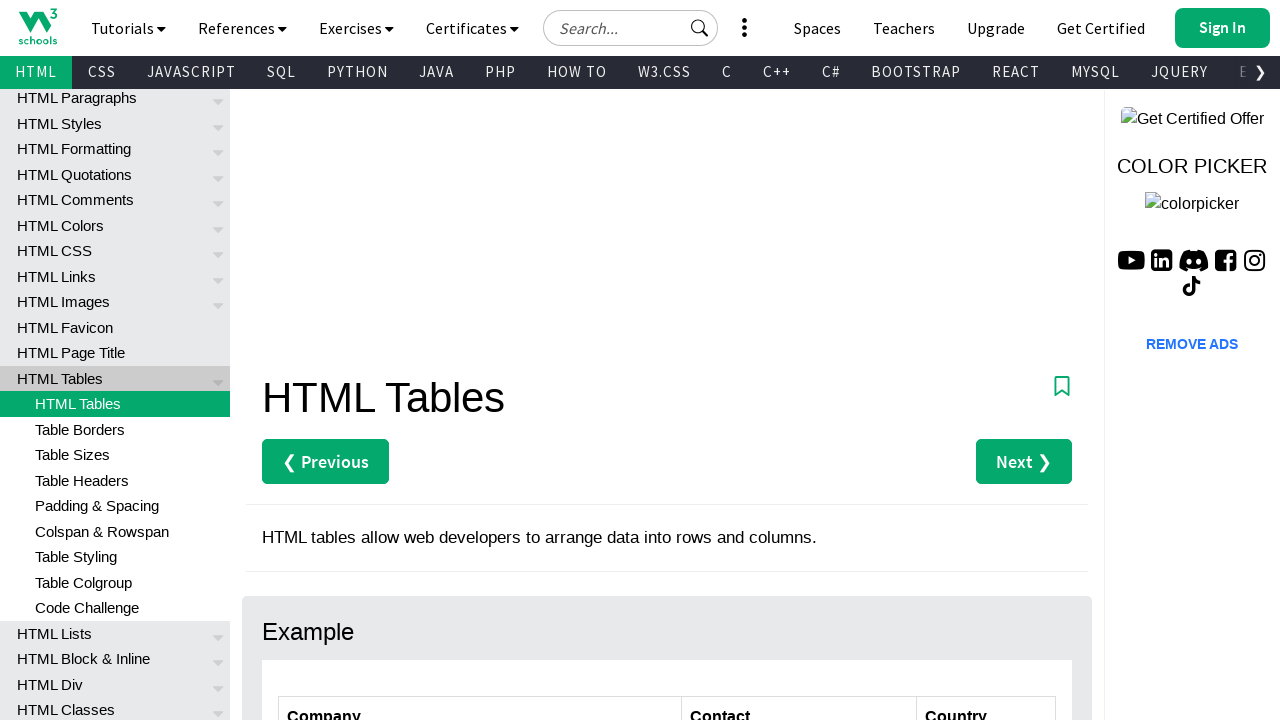

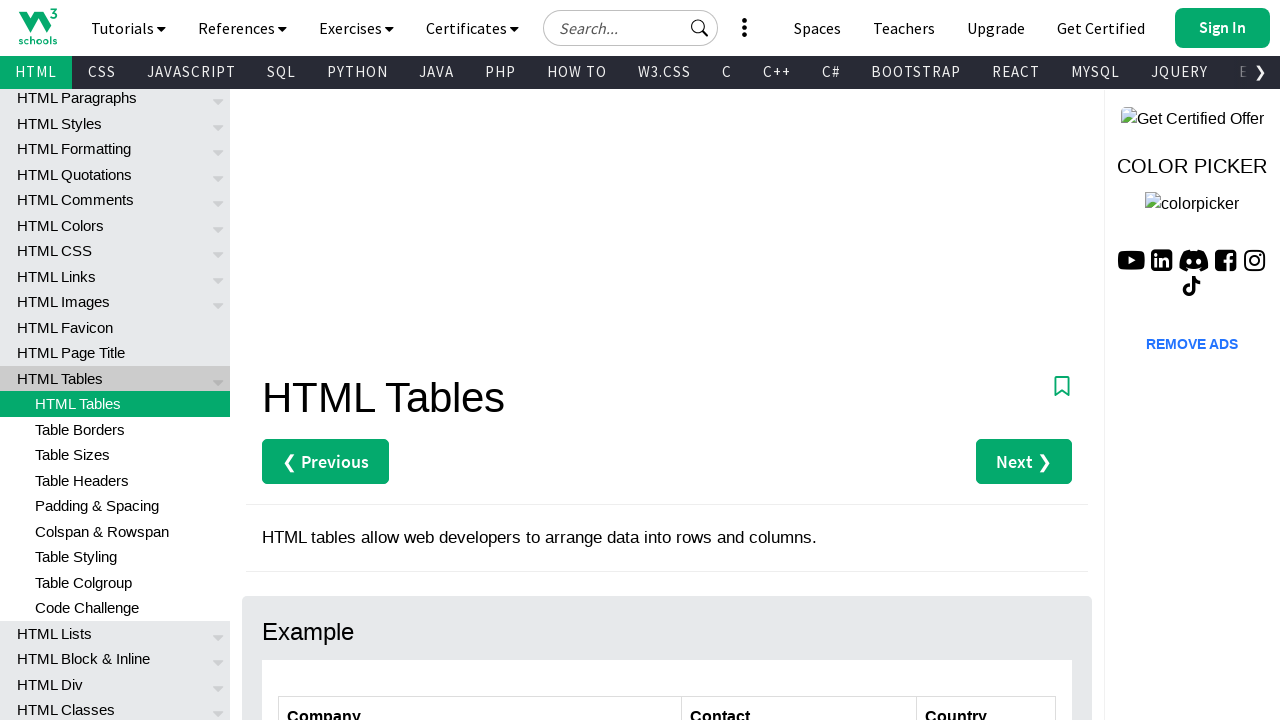